Tests the autocomplete/autosuggest dropdown functionality by typing "ind" and selecting "India" from the suggestions list, then verifying the selection.

Starting URL: https://rahulshettyacademy.com/dropdownsPractise/

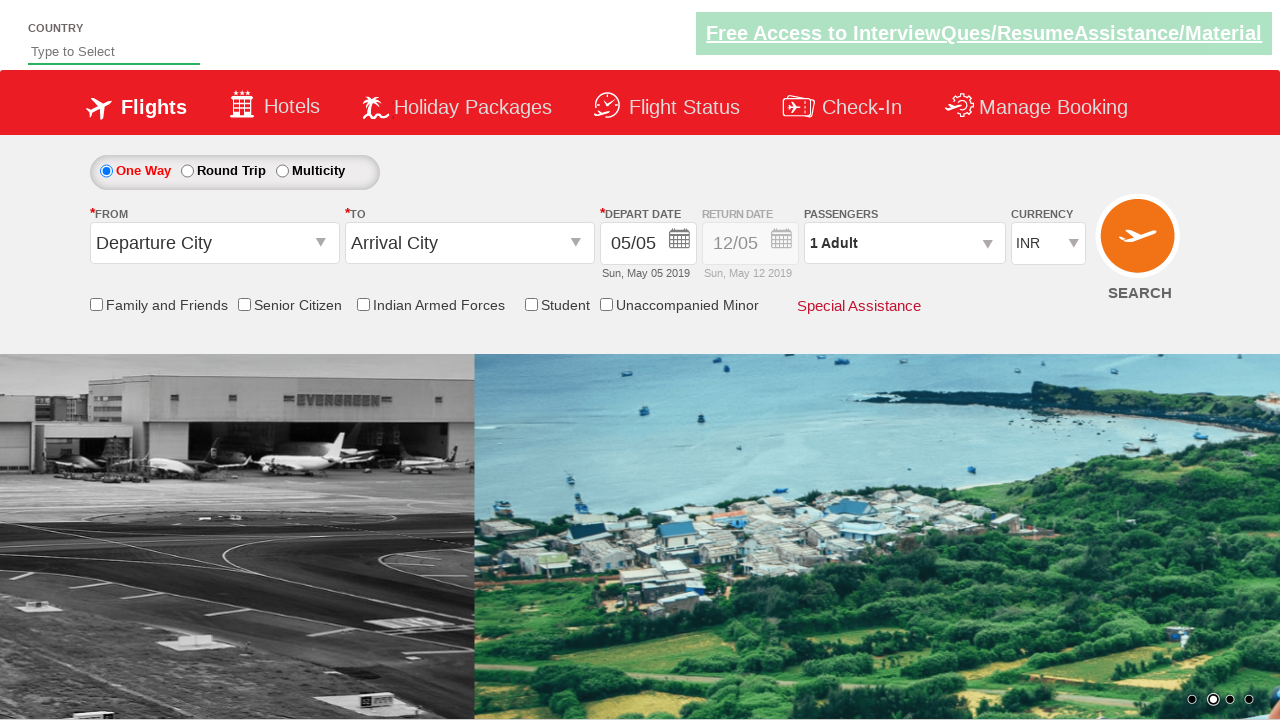

Typed 'ind' in autosuggest field on #autosuggest
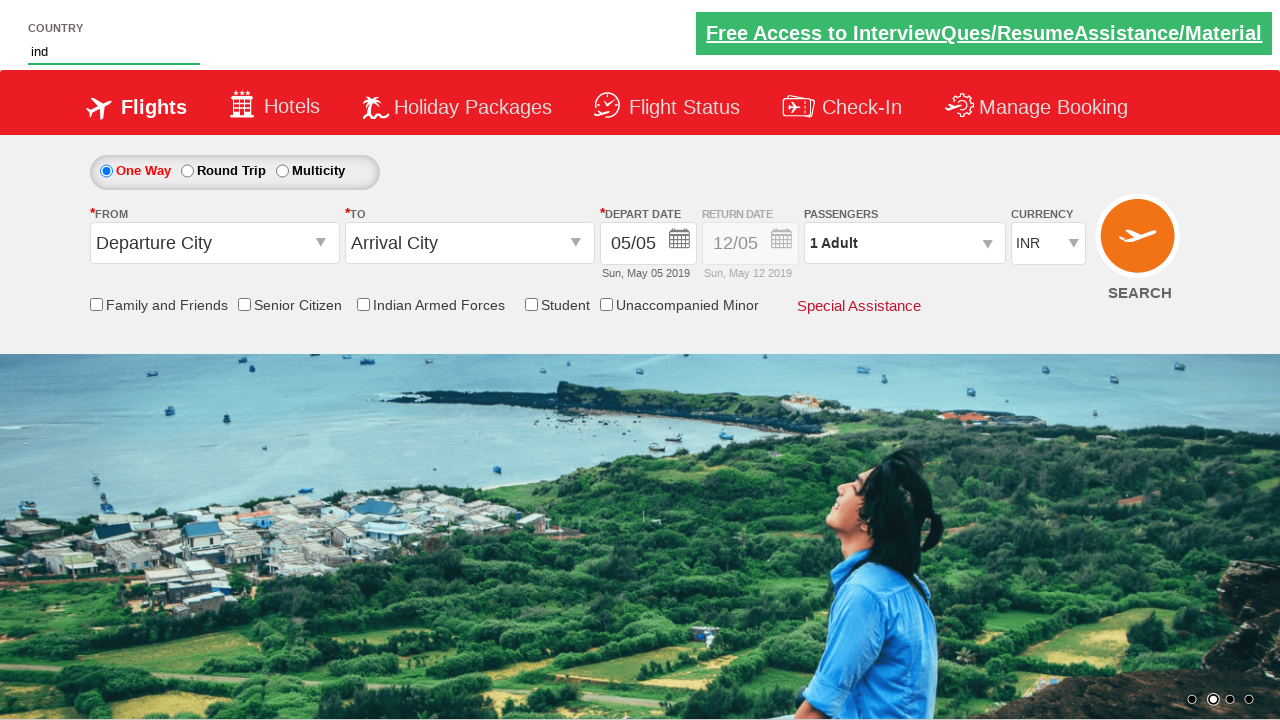

Autocomplete suggestions appeared
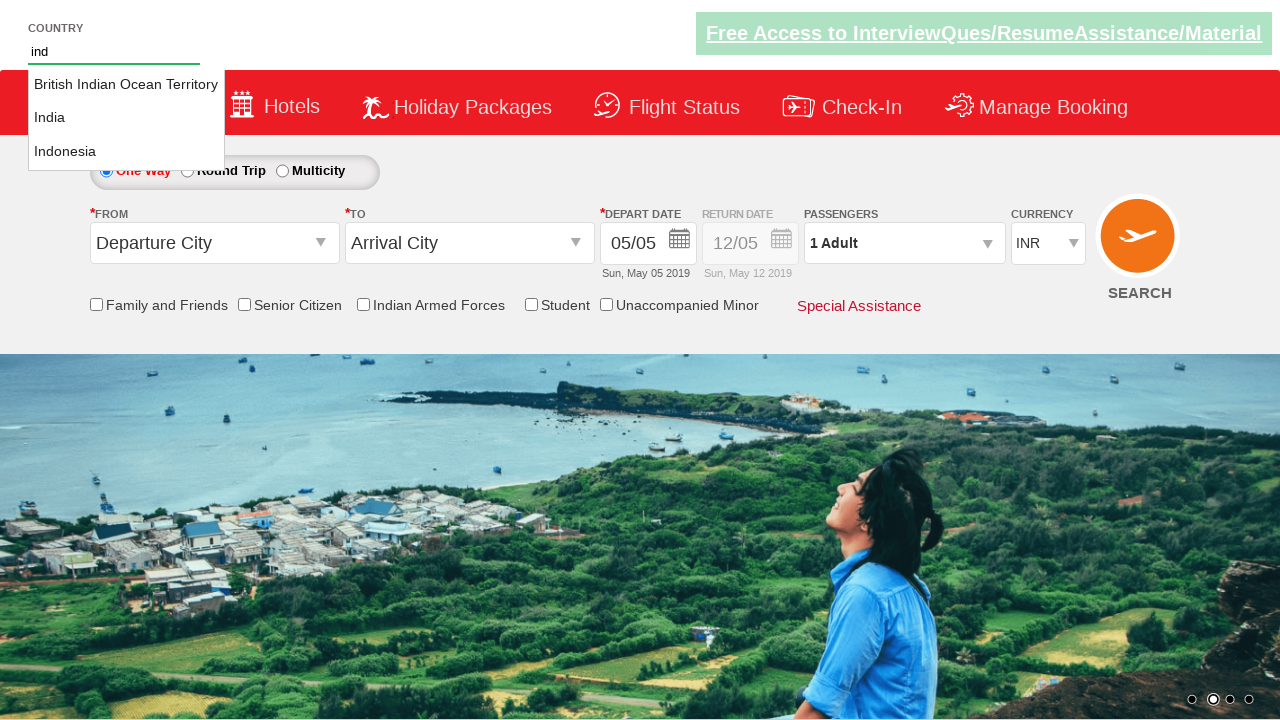

Located all country suggestion items
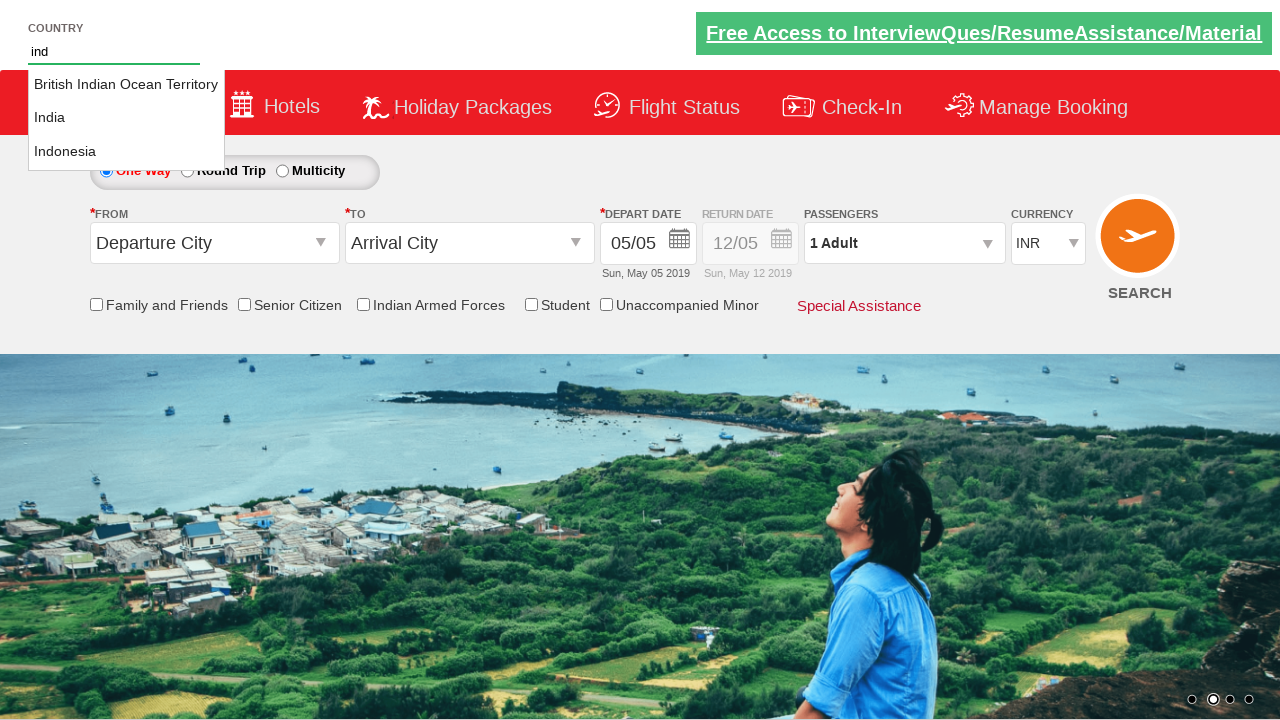

Found 3 country suggestions
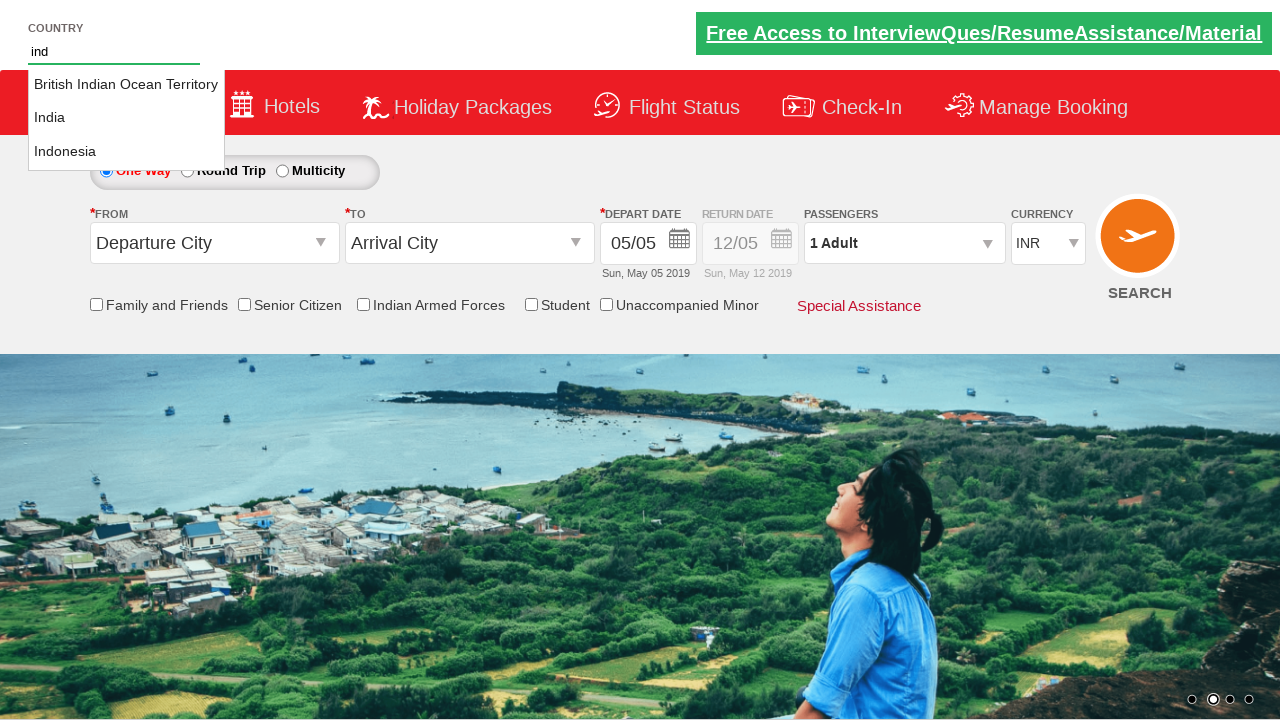

Clicked on 'India' from the dropdown suggestions at (126, 118) on li.ui-menu-item a >> nth=1
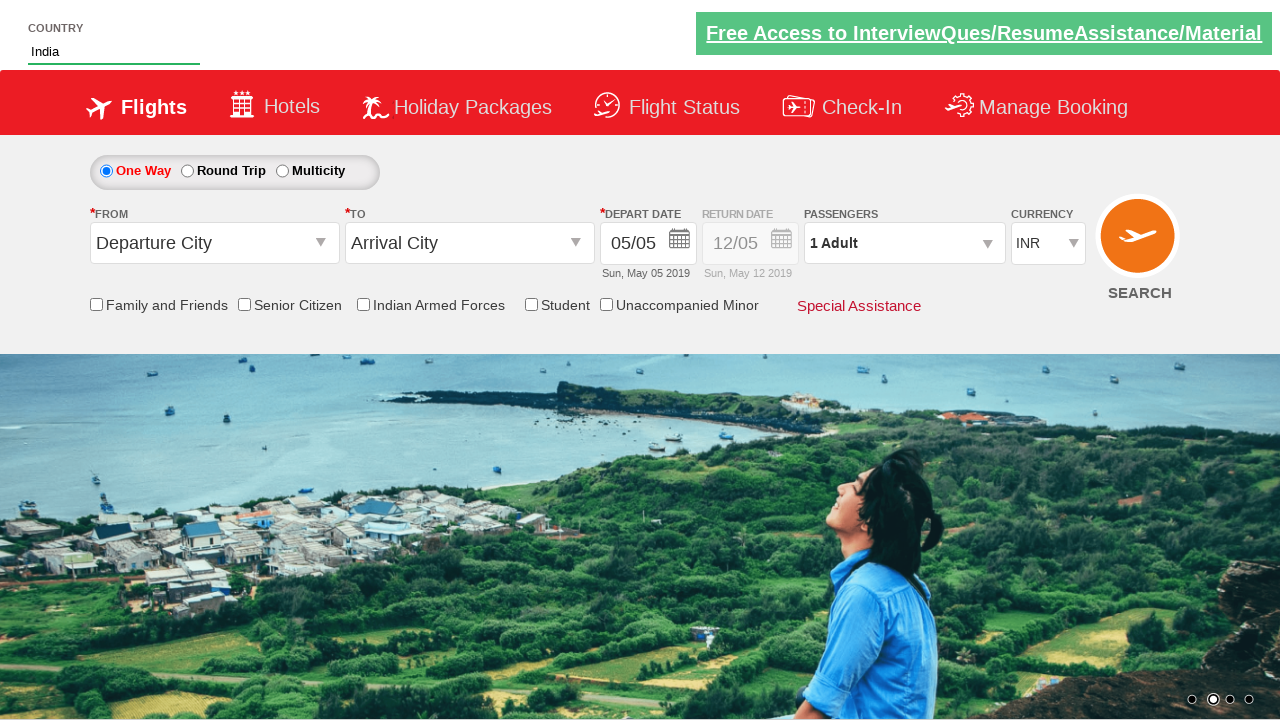

Verified 'India' is selected in the autosuggest field
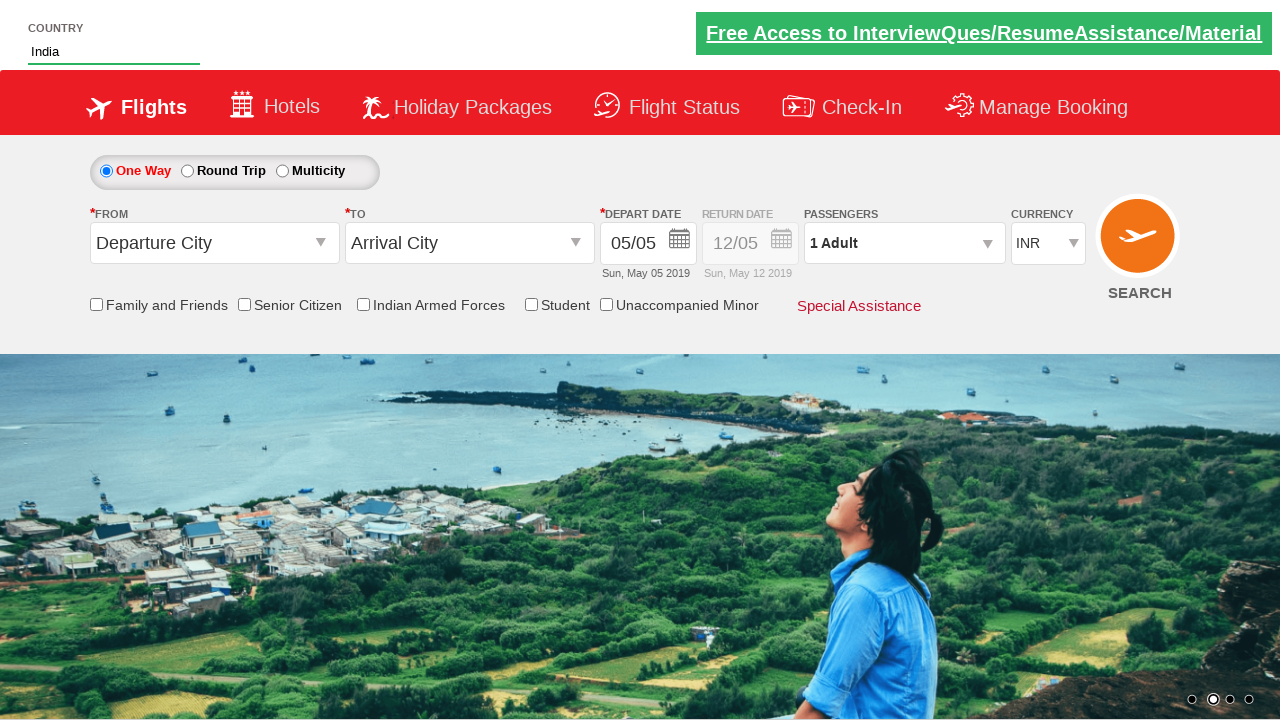

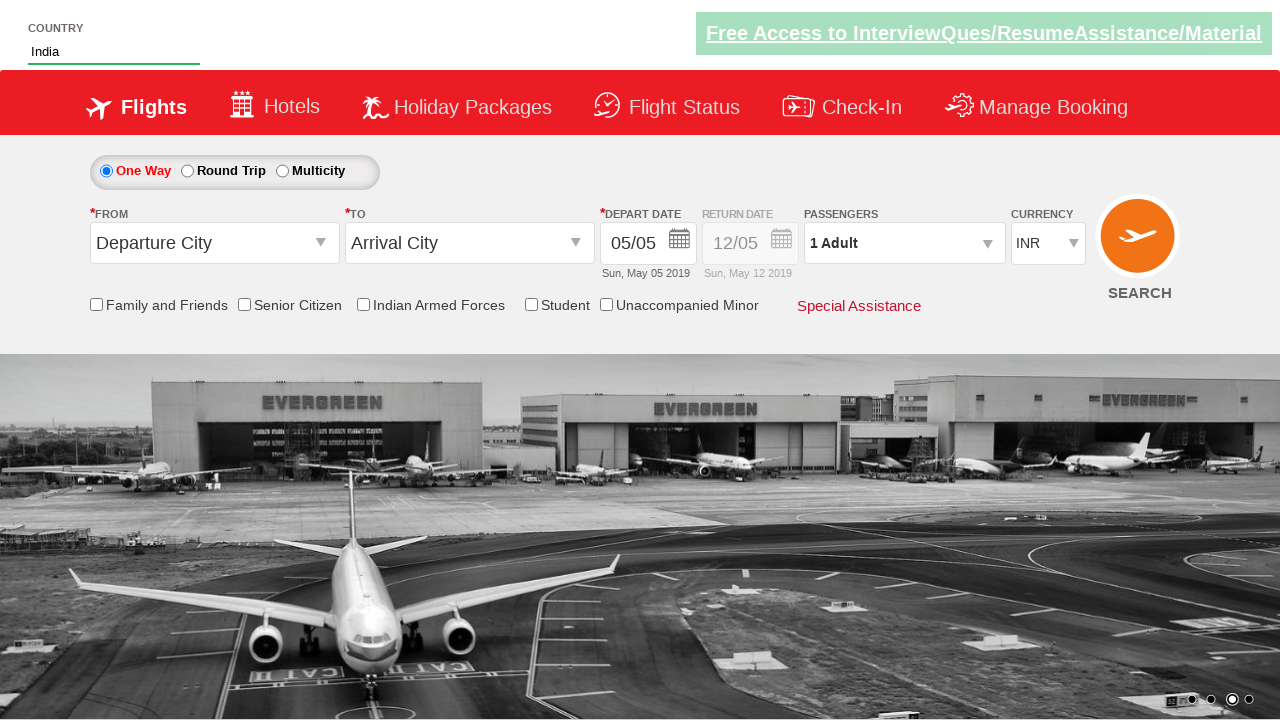